Tests waiting for an element to be displayed on WebdriverIO website

Starting URL: https://webdriver.io

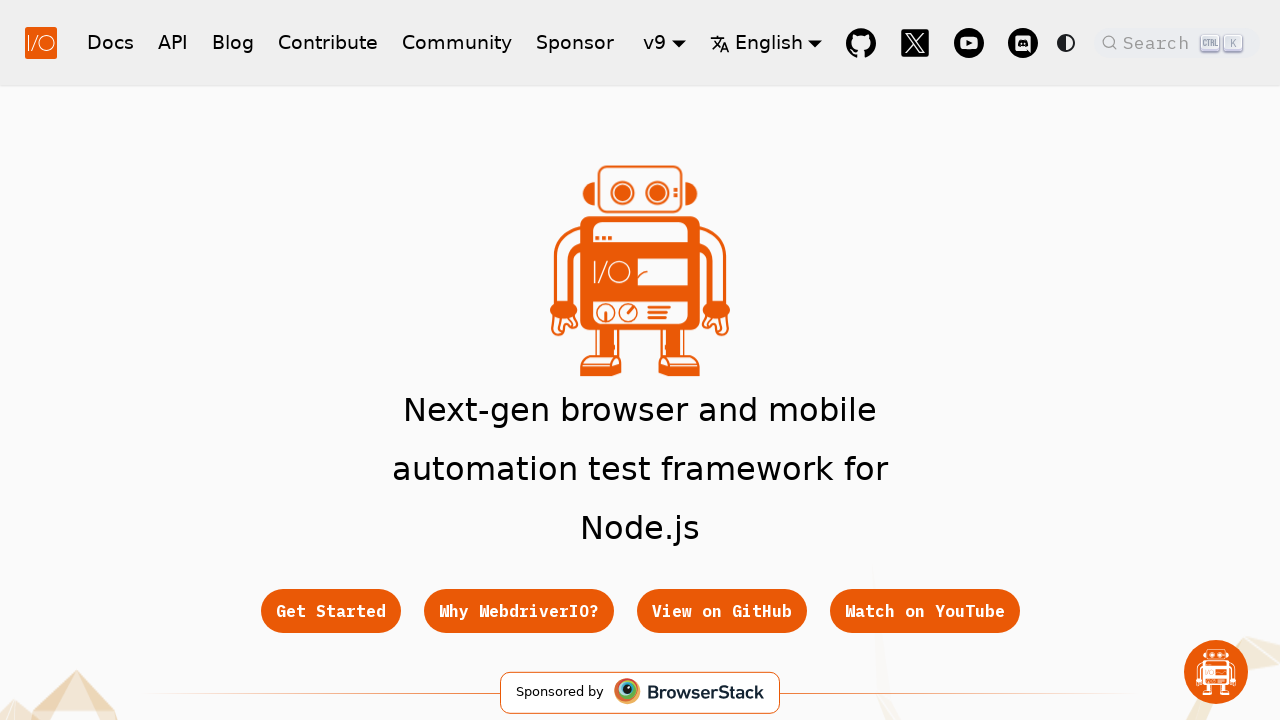

Waited for Get Started button to be visible on WebdriverIO website
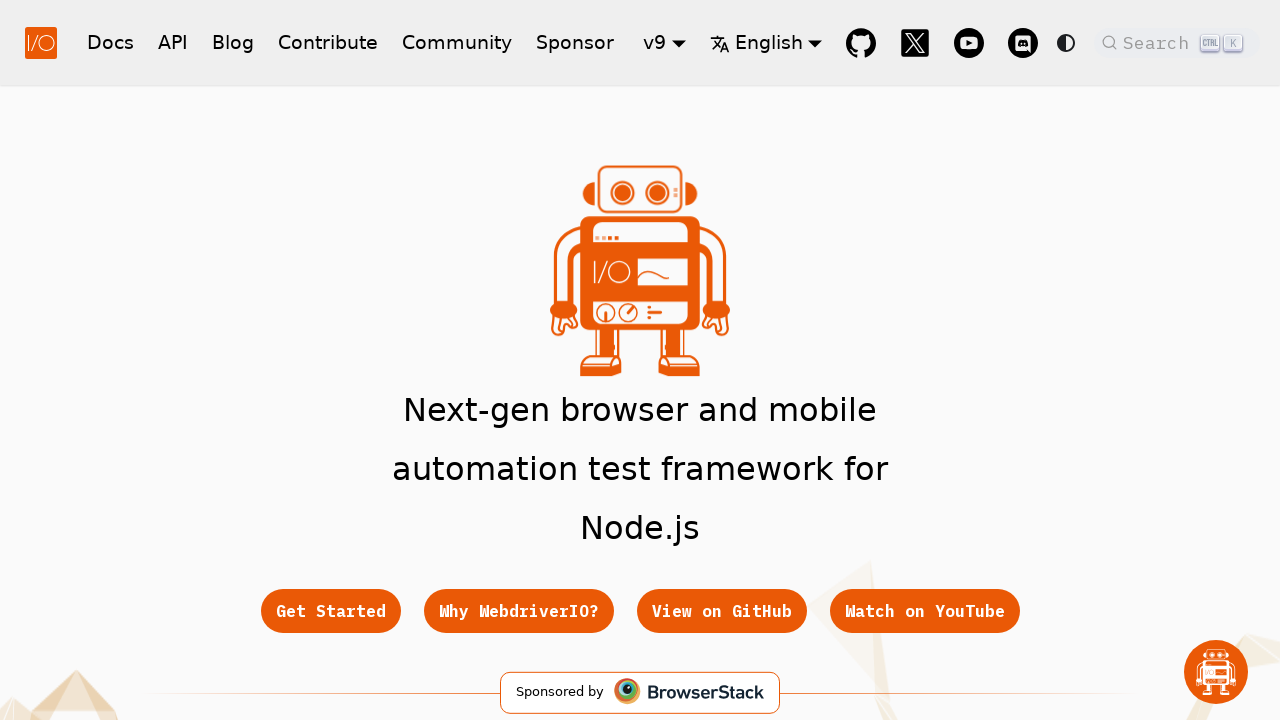

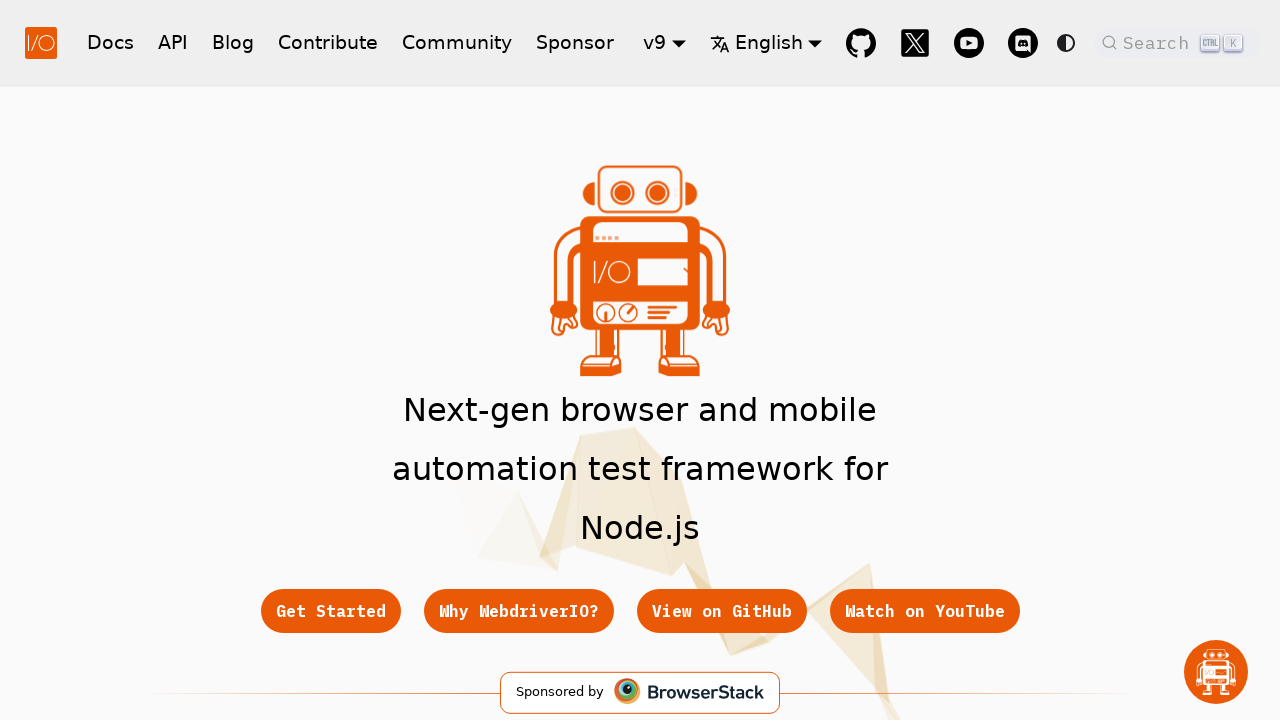